Tests adding todo items by filling the input field and pressing Enter, then verifying the items appear in the list

Starting URL: https://demo.playwright.dev/todomvc

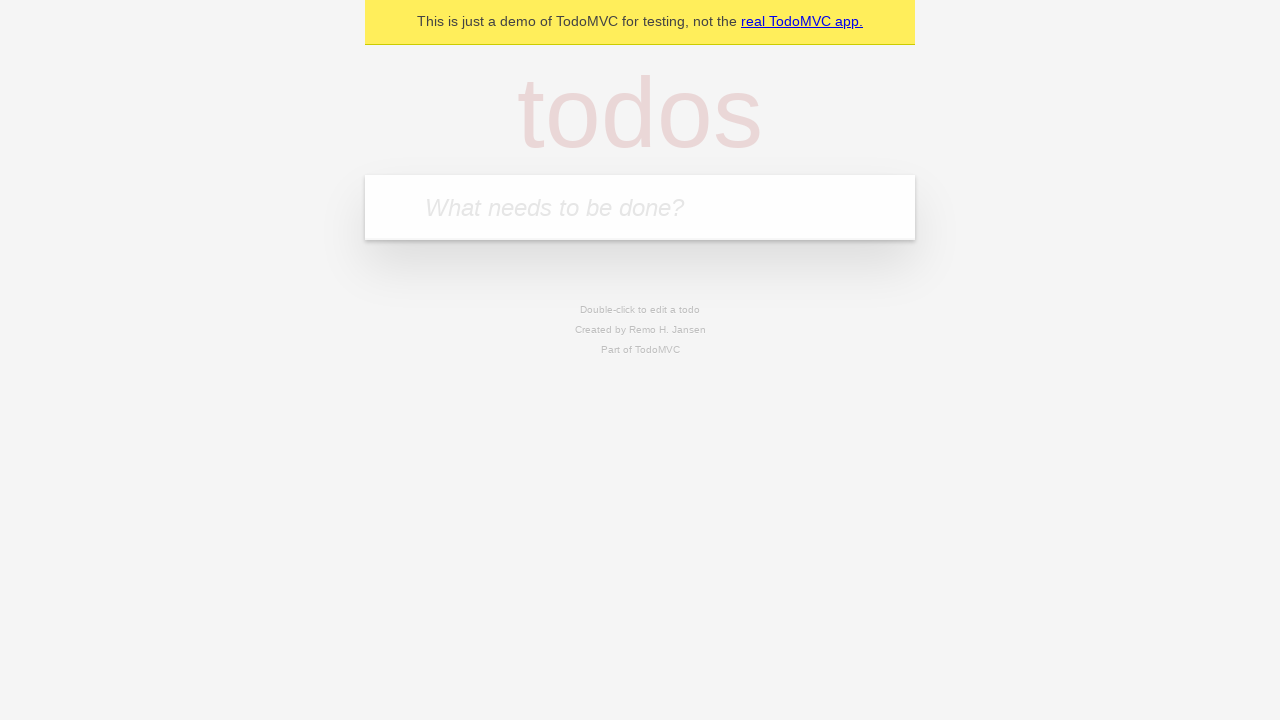

Located the todo input field with placeholder 'What needs to be done?'
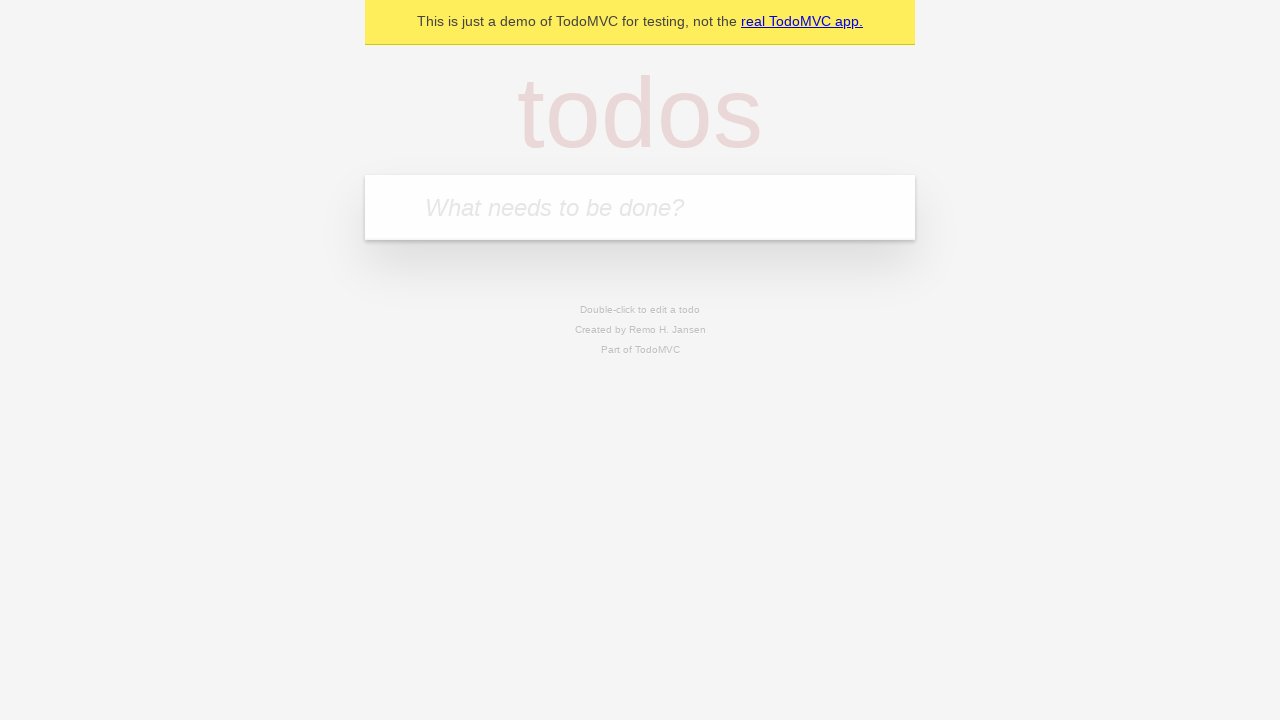

Filled input field with 'buy some cheese' on internal:attr=[placeholder="What needs to be done?"i]
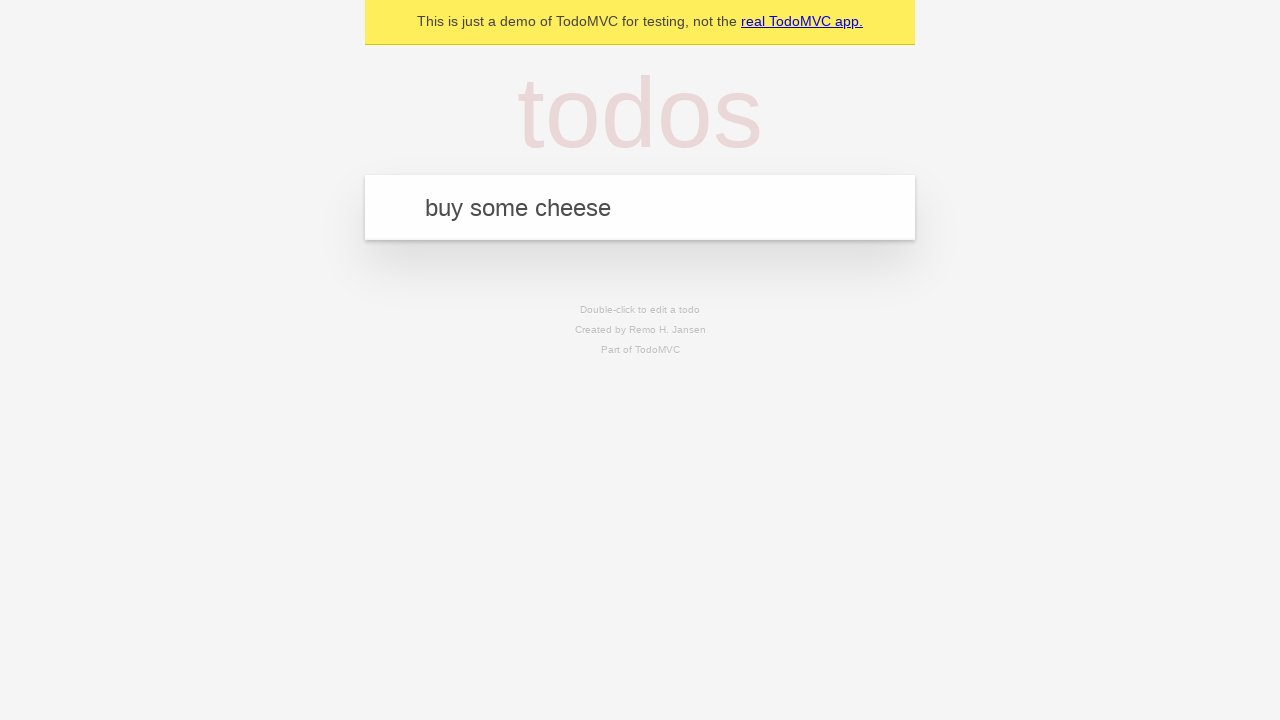

Pressed Enter to add first todo item on internal:attr=[placeholder="What needs to be done?"i]
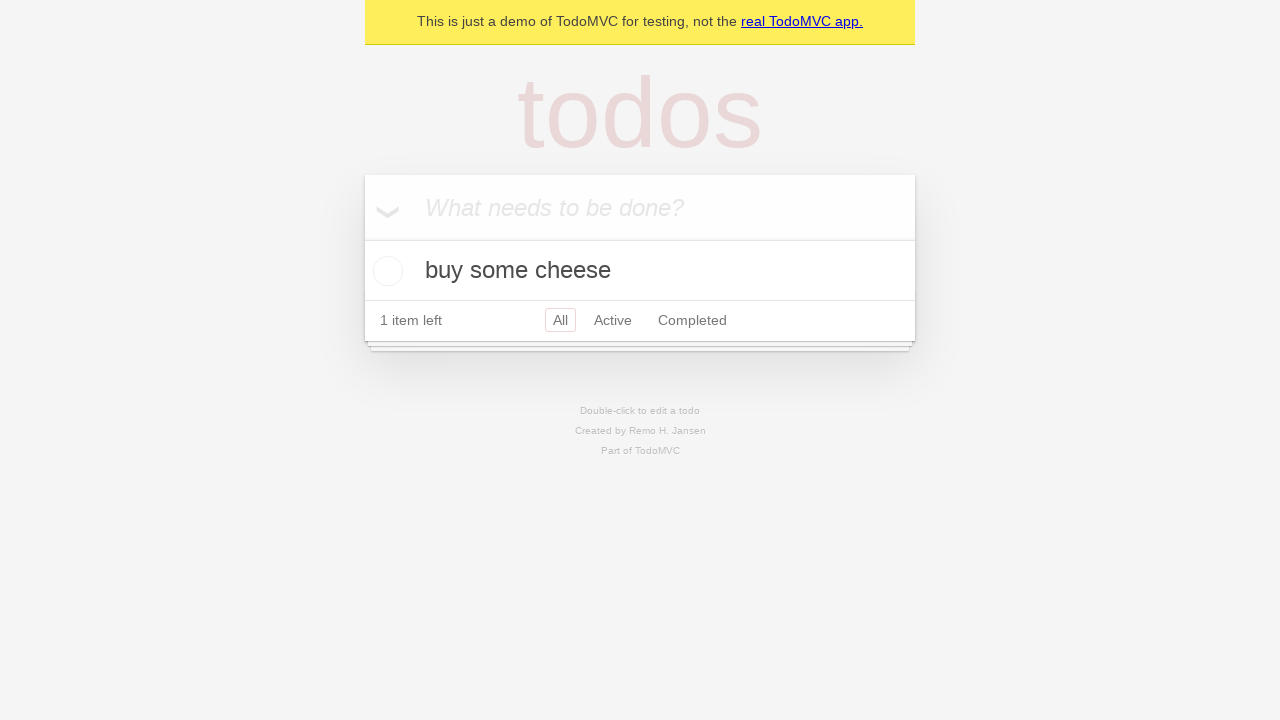

Waited for first todo item to appear in the list
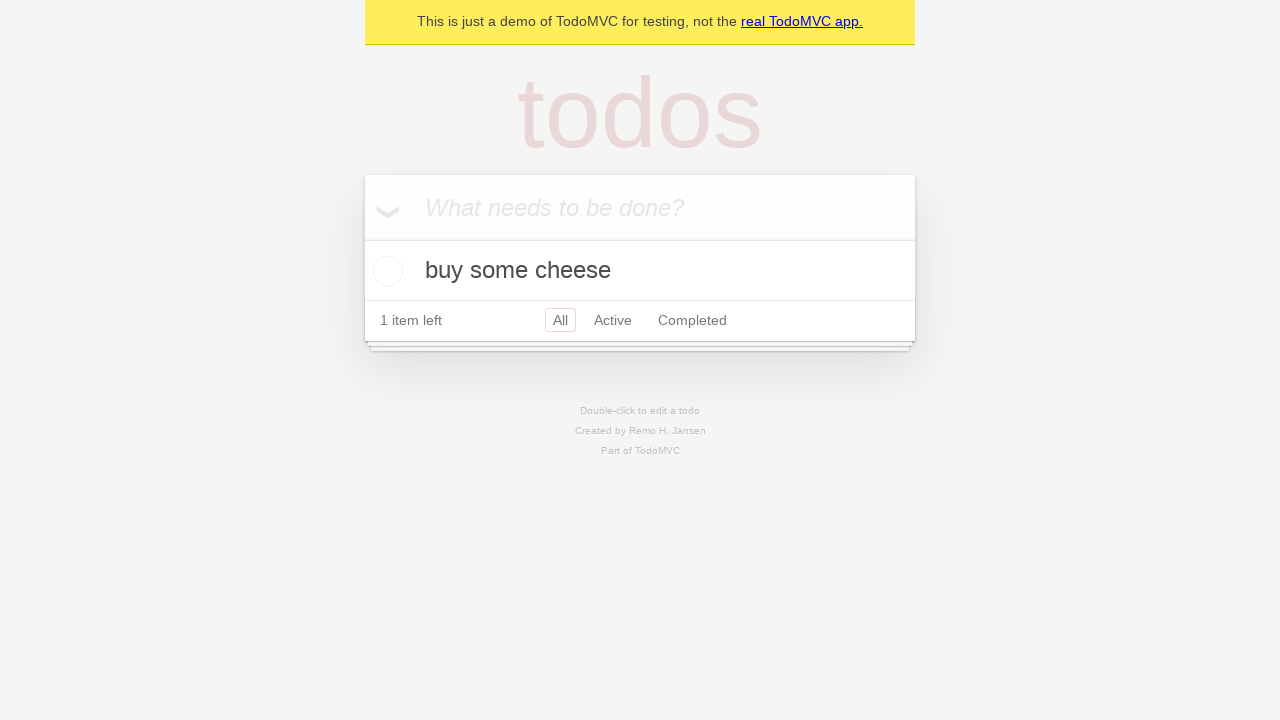

Filled input field with 'feed the cat' on internal:attr=[placeholder="What needs to be done?"i]
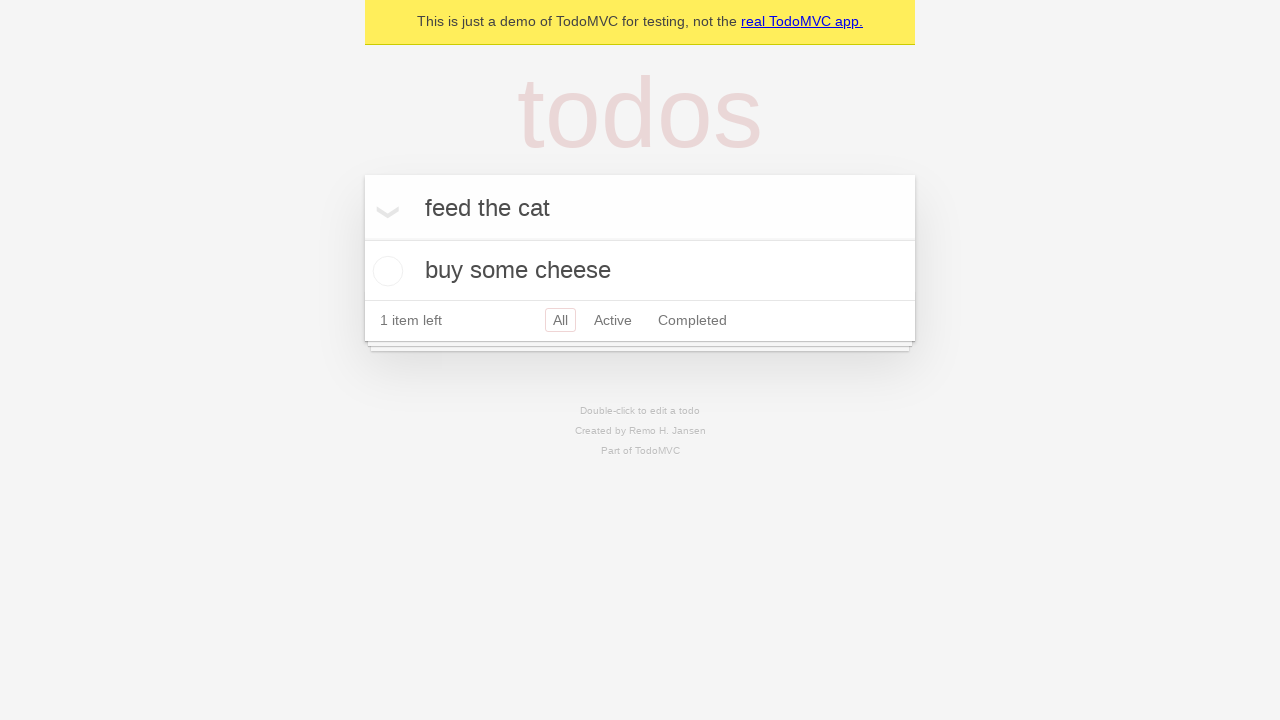

Pressed Enter to add second todo item on internal:attr=[placeholder="What needs to be done?"i]
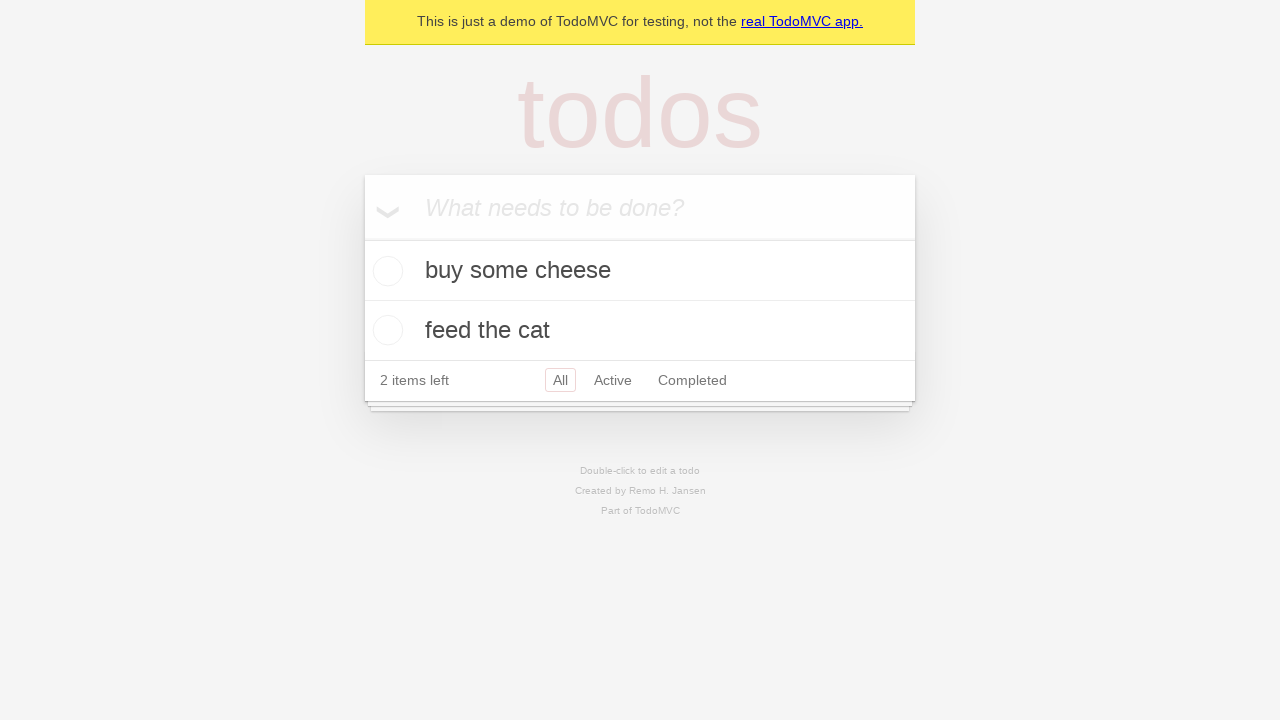

Waited for second todo item to appear in the list
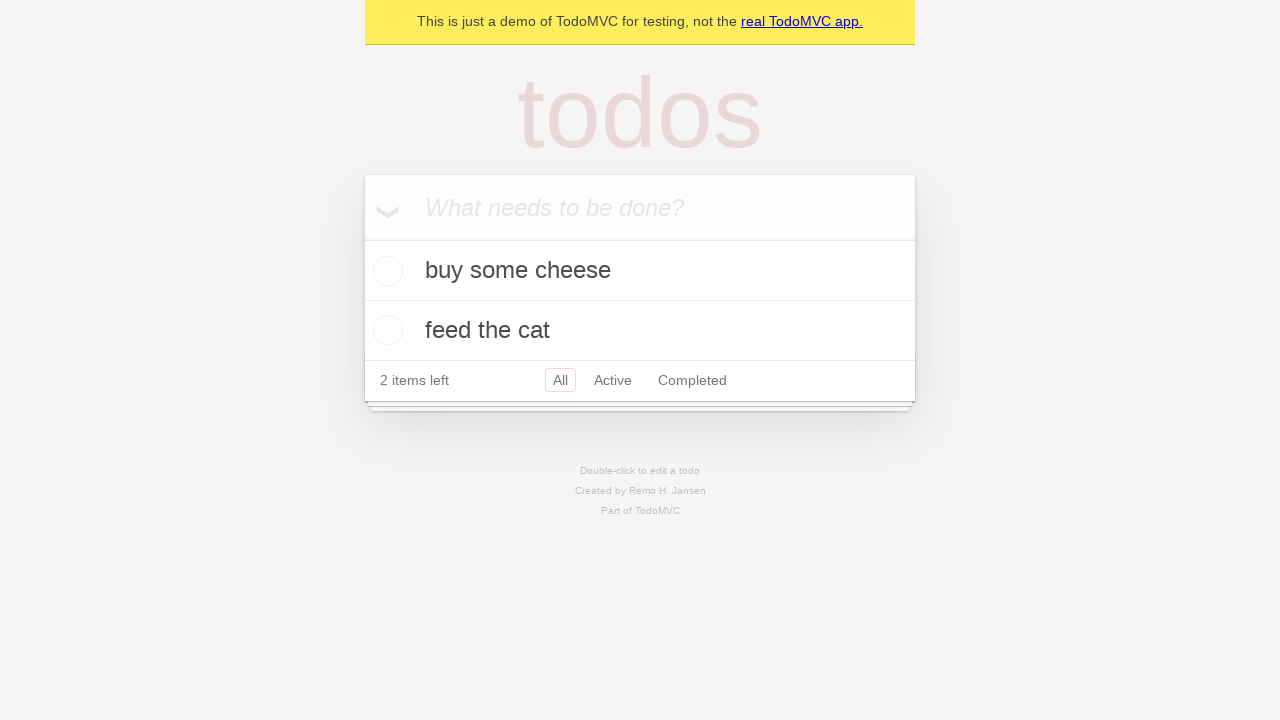

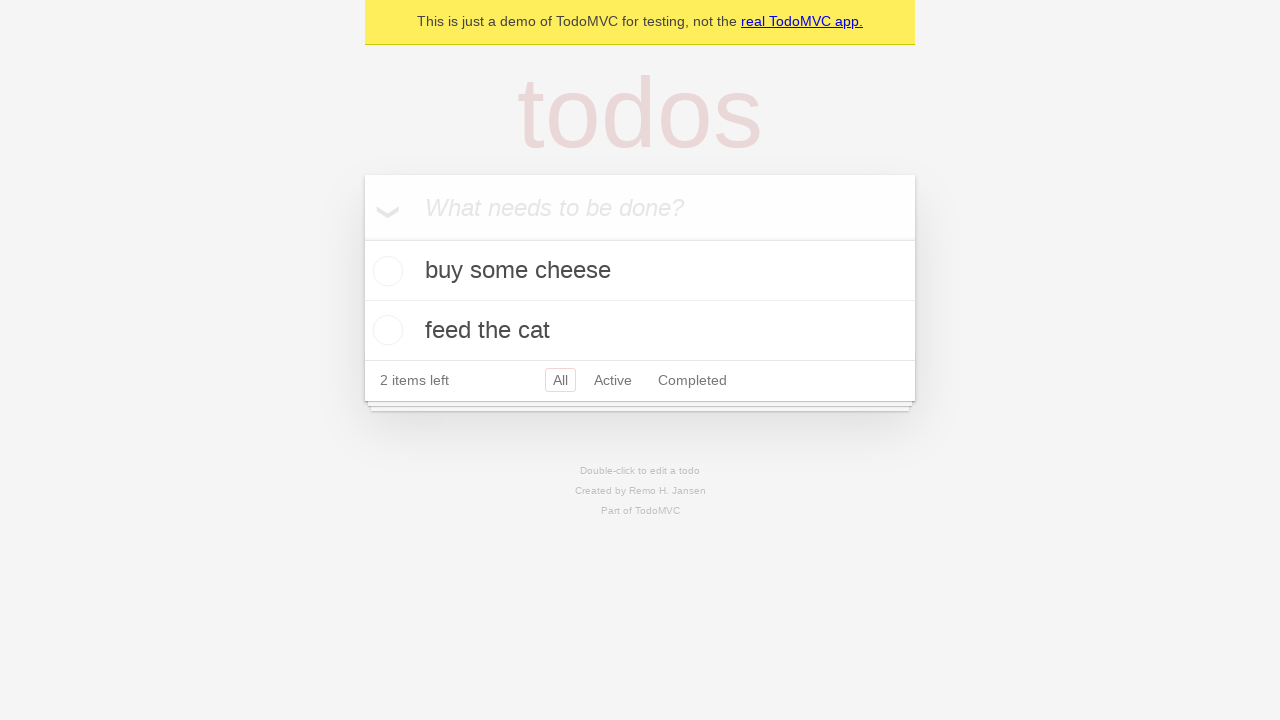